Tests adding a product (Cucumber) to the shopping cart on an e-commerce practice site by finding the product in the list and clicking its ADD TO CART button

Starting URL: https://rahulshettyacademy.com/seleniumPractise/#/

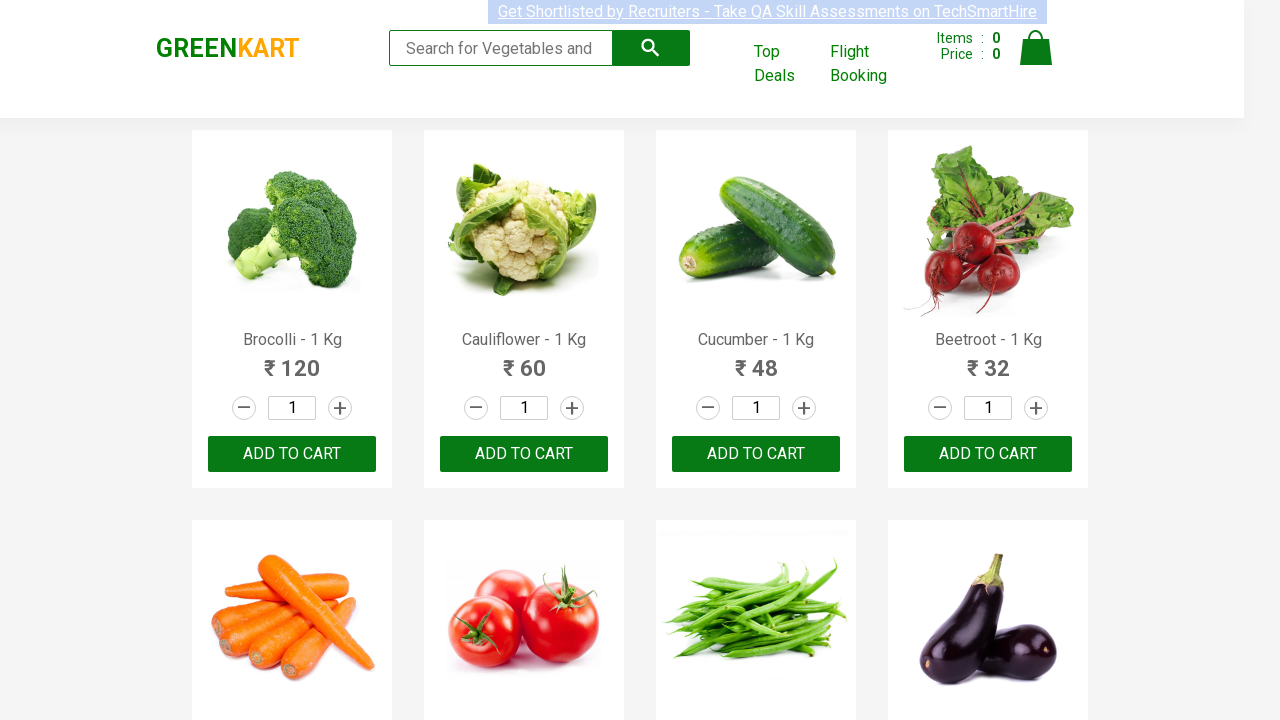

Waited for products to load on the page
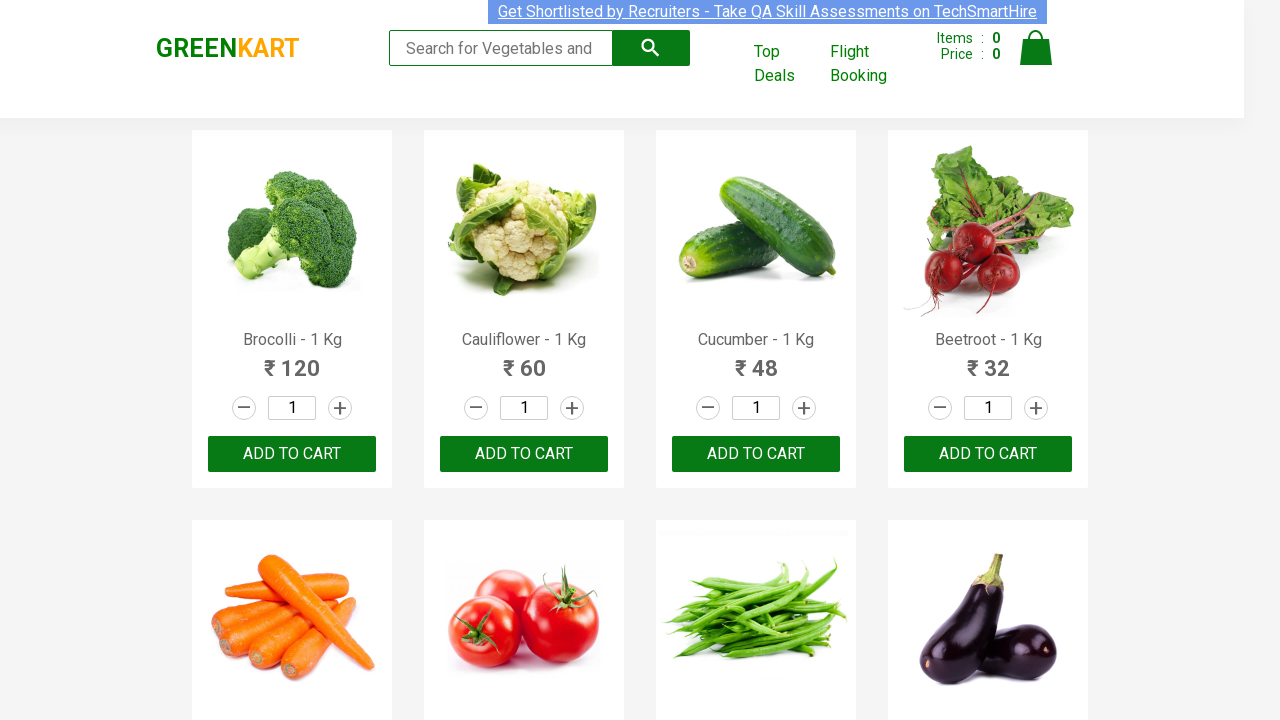

Retrieved all product elements from the page
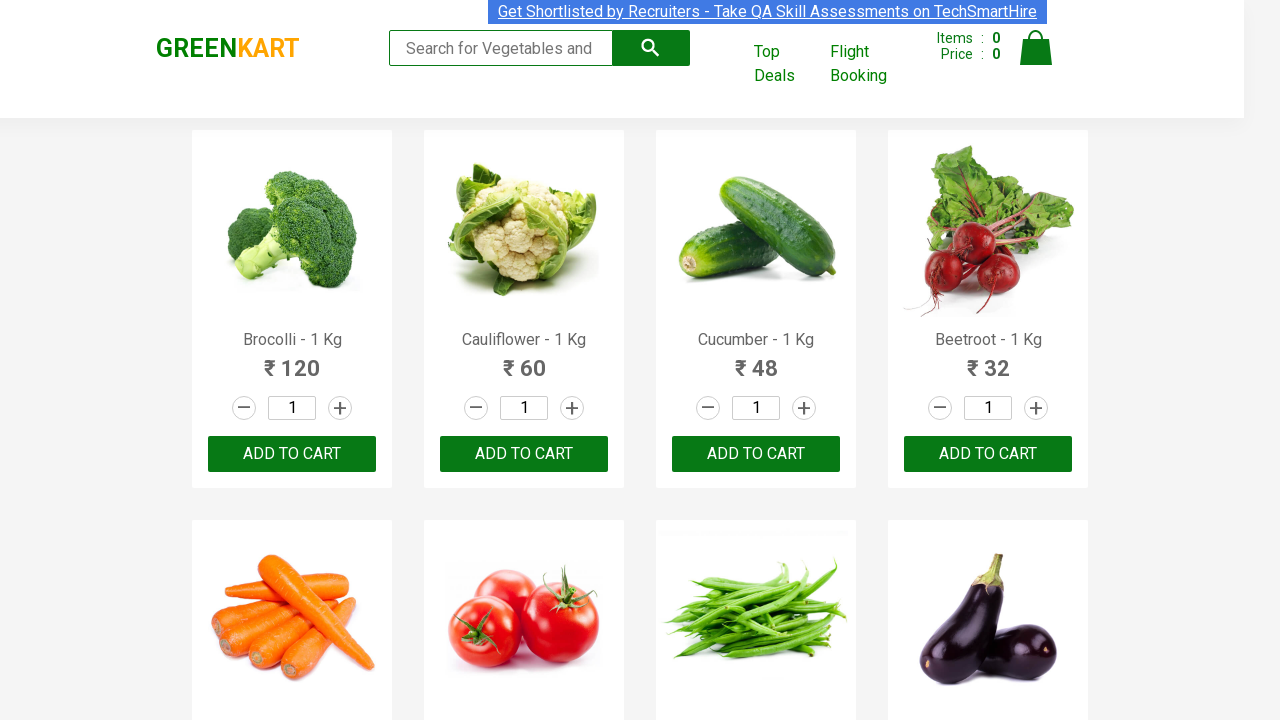

Found Cucumber product and clicked ADD TO CART button at (756, 454) on xpath=//button[text()='ADD TO CART'] >> nth=2
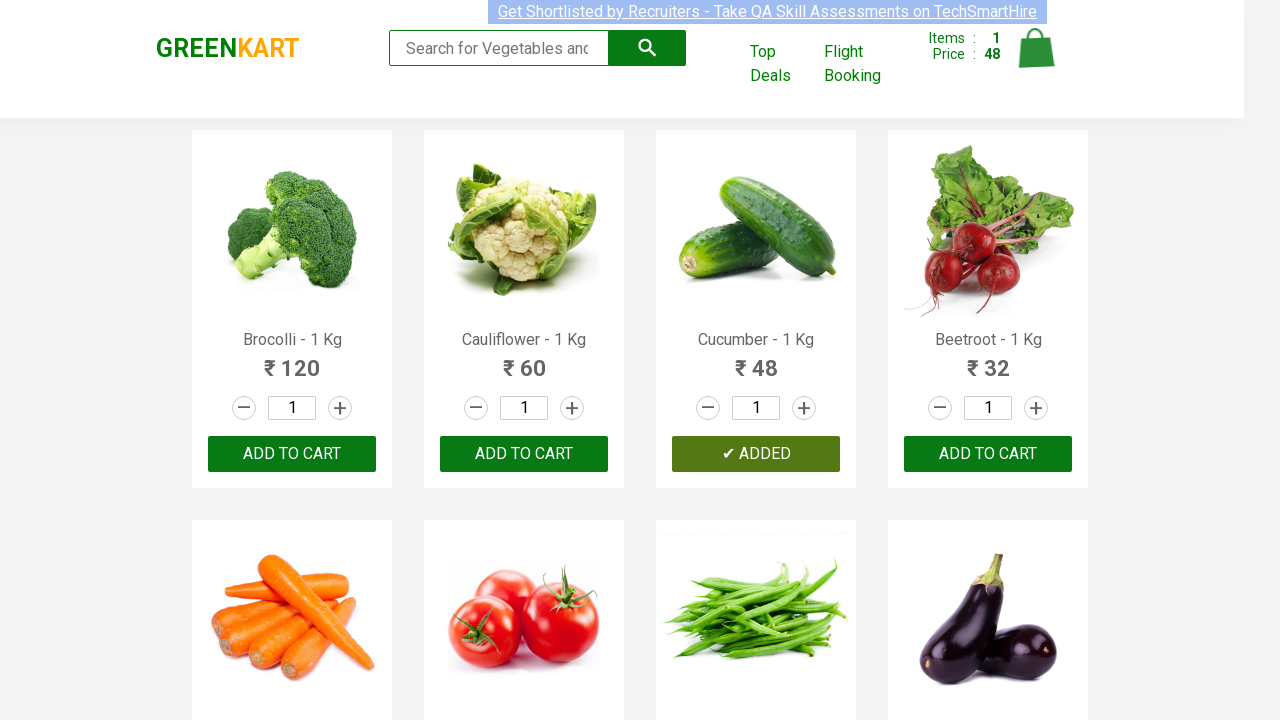

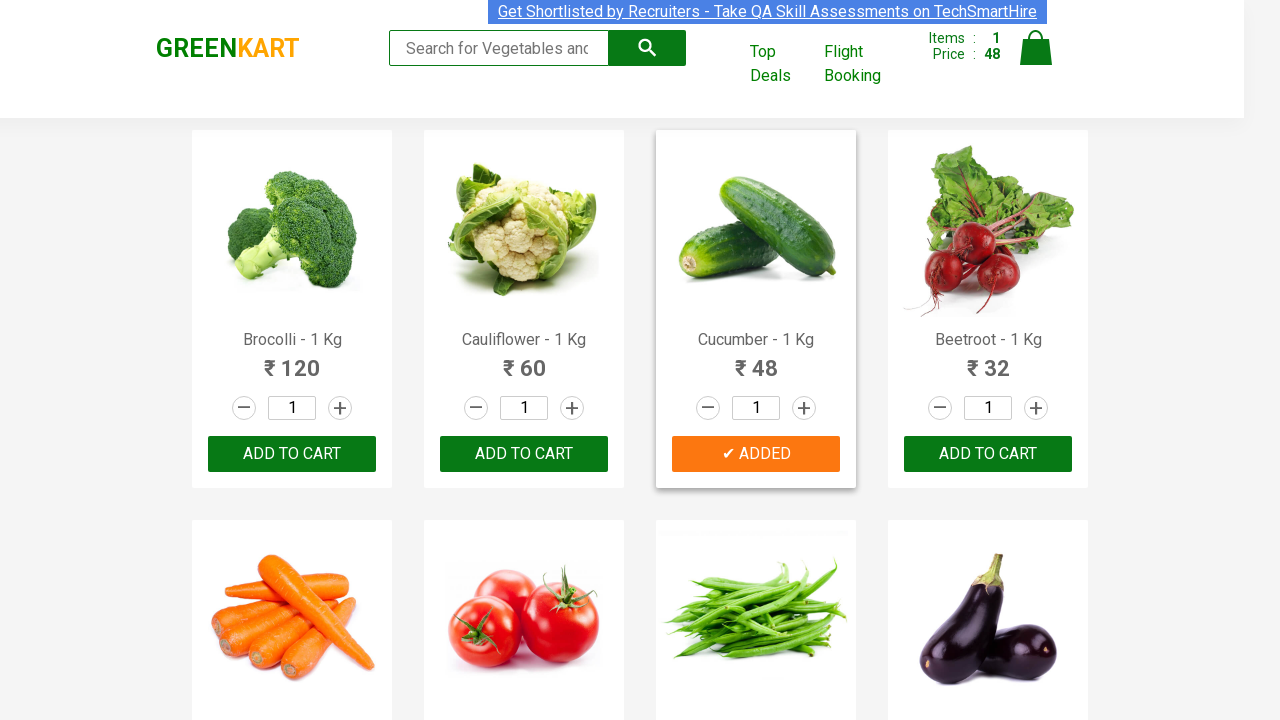